Tests that new todo items are appended to the bottom of the list and the counter shows correct count

Starting URL: https://demo.playwright.dev/todomvc

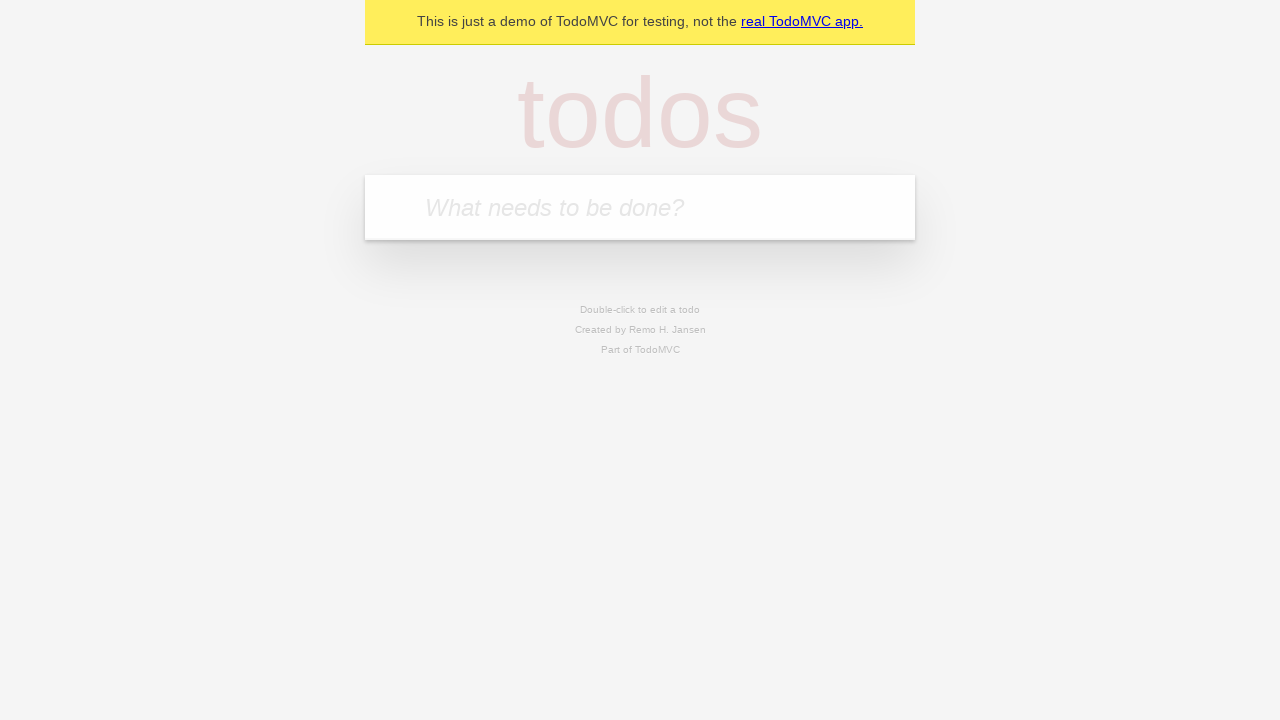

Located the 'What needs to be done?' input field
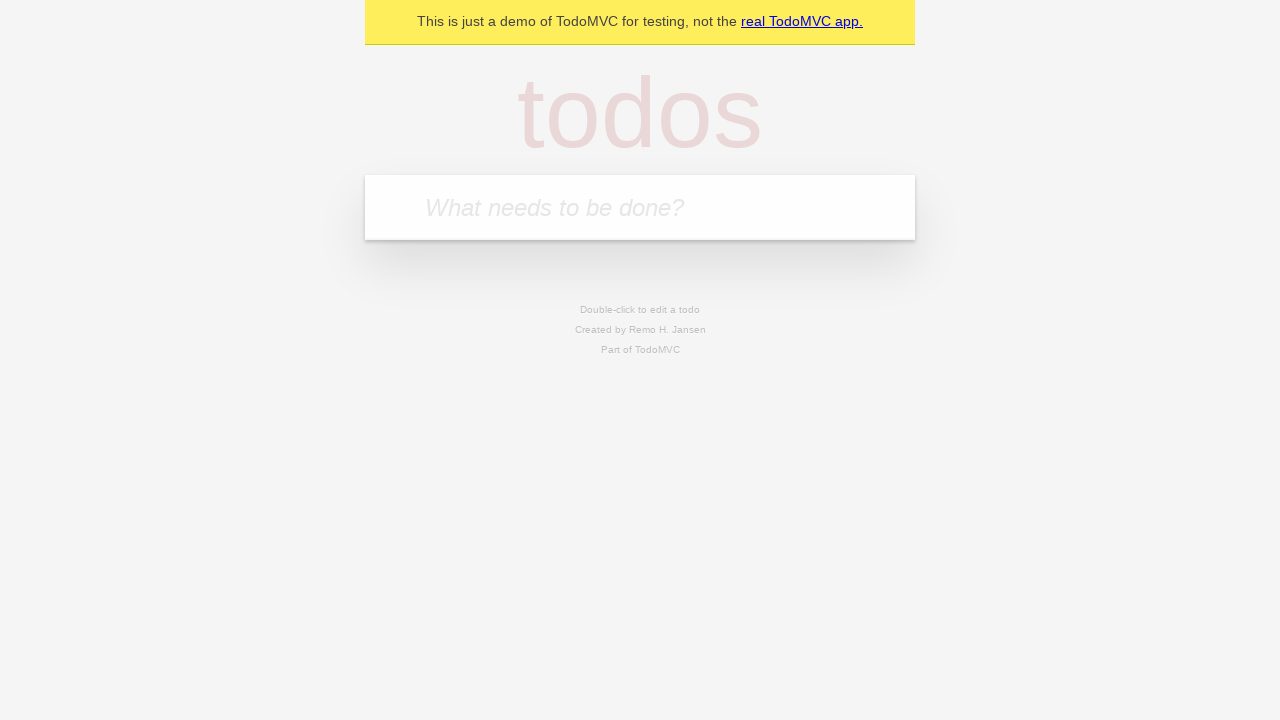

Filled todo input with 'buy some cheese' on internal:attr=[placeholder="What needs to be done?"i]
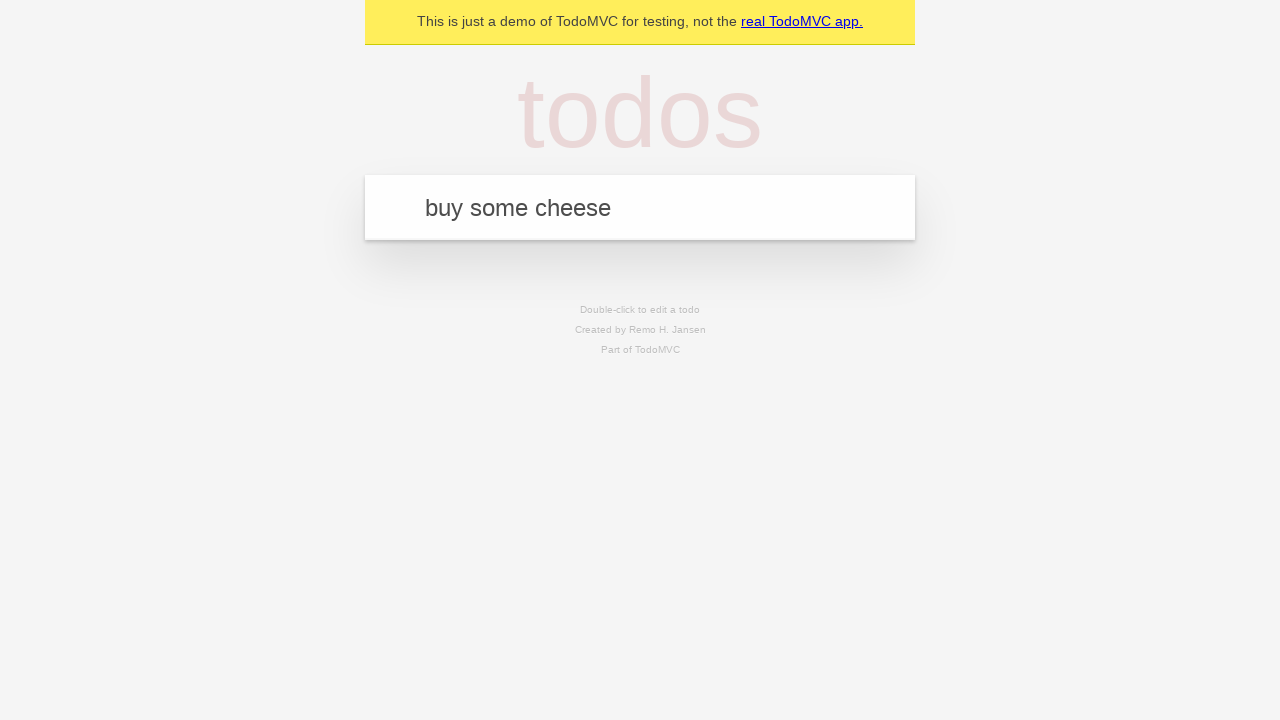

Pressed Enter to add 'buy some cheese' to the list on internal:attr=[placeholder="What needs to be done?"i]
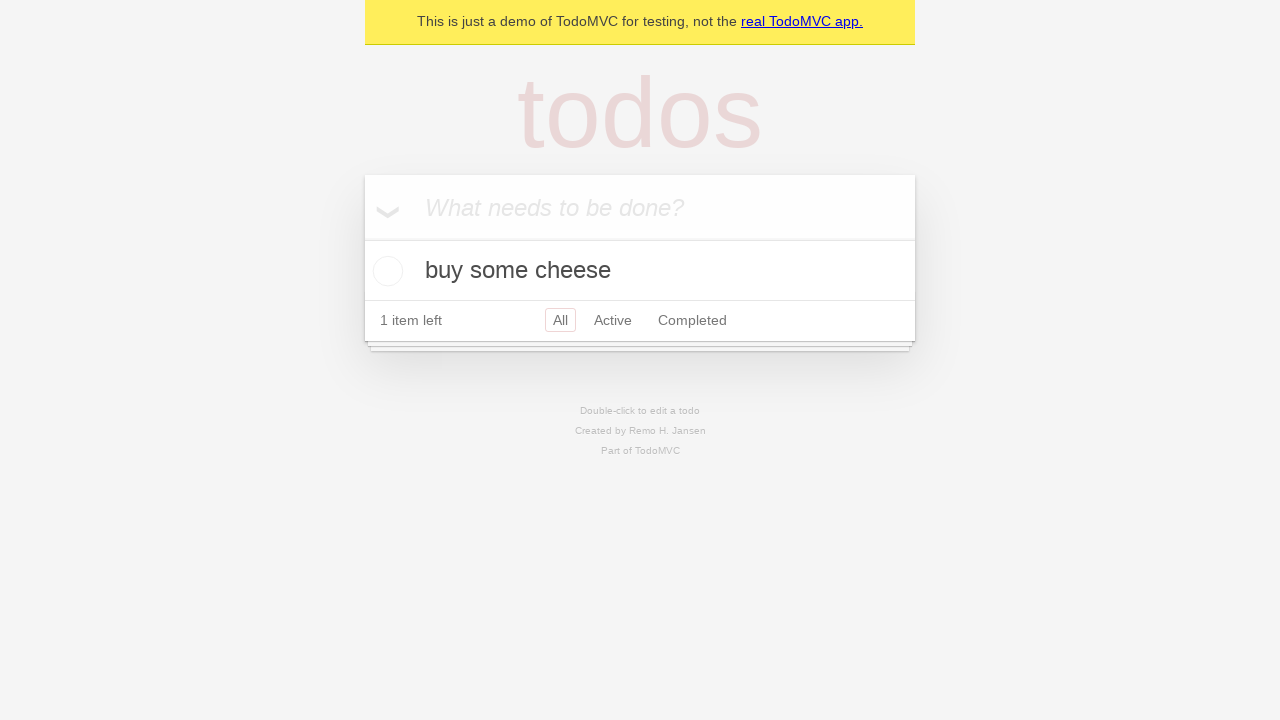

Filled todo input with 'feed the cat' on internal:attr=[placeholder="What needs to be done?"i]
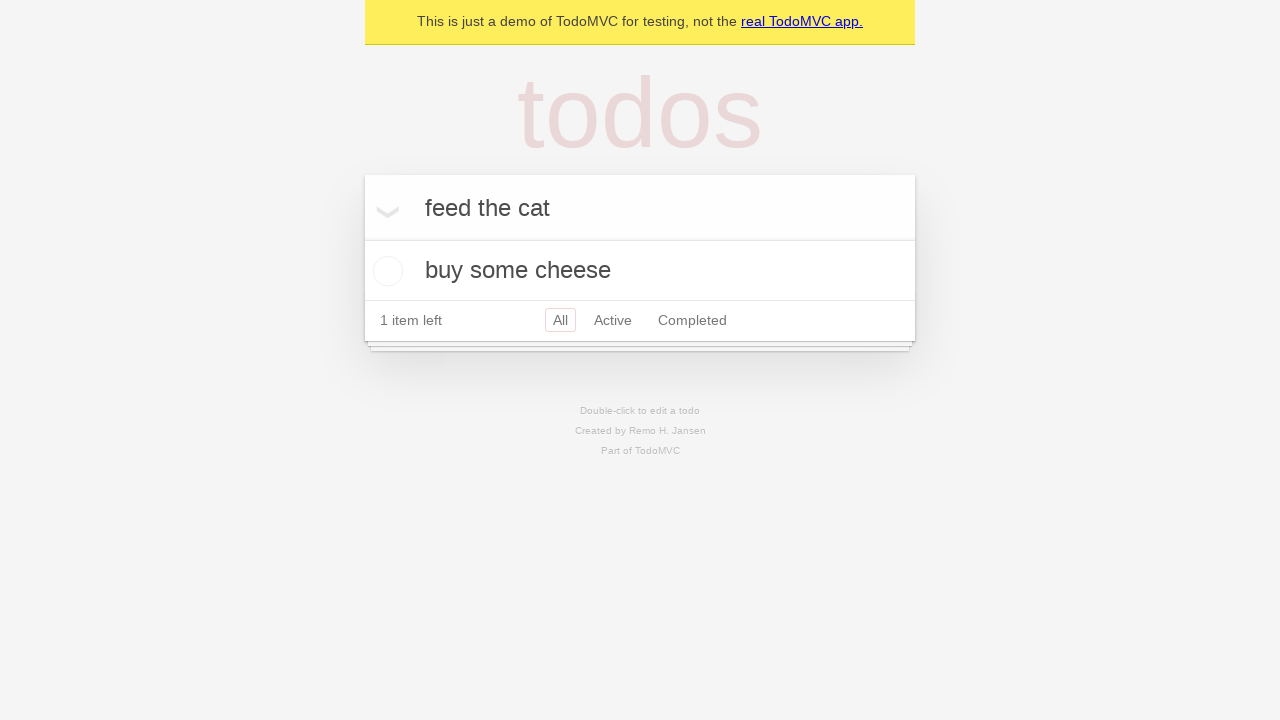

Pressed Enter to add 'feed the cat' to the list on internal:attr=[placeholder="What needs to be done?"i]
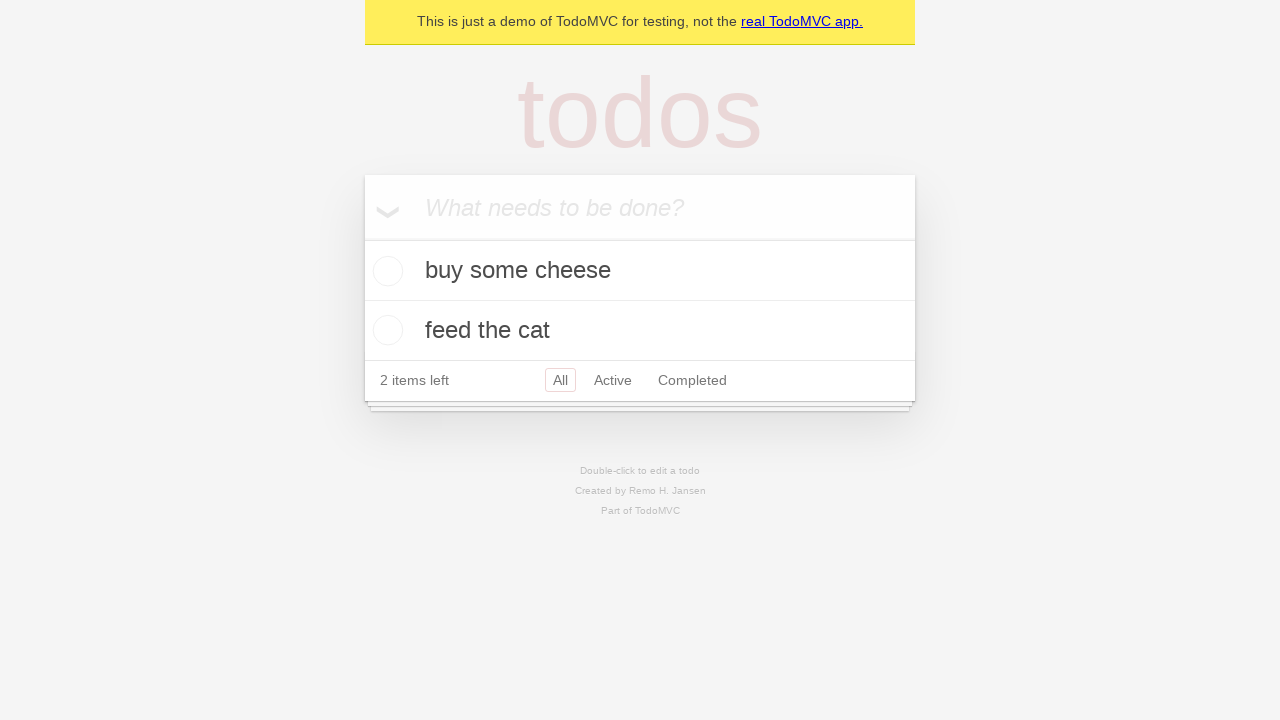

Filled todo input with 'book a doctors appointment' on internal:attr=[placeholder="What needs to be done?"i]
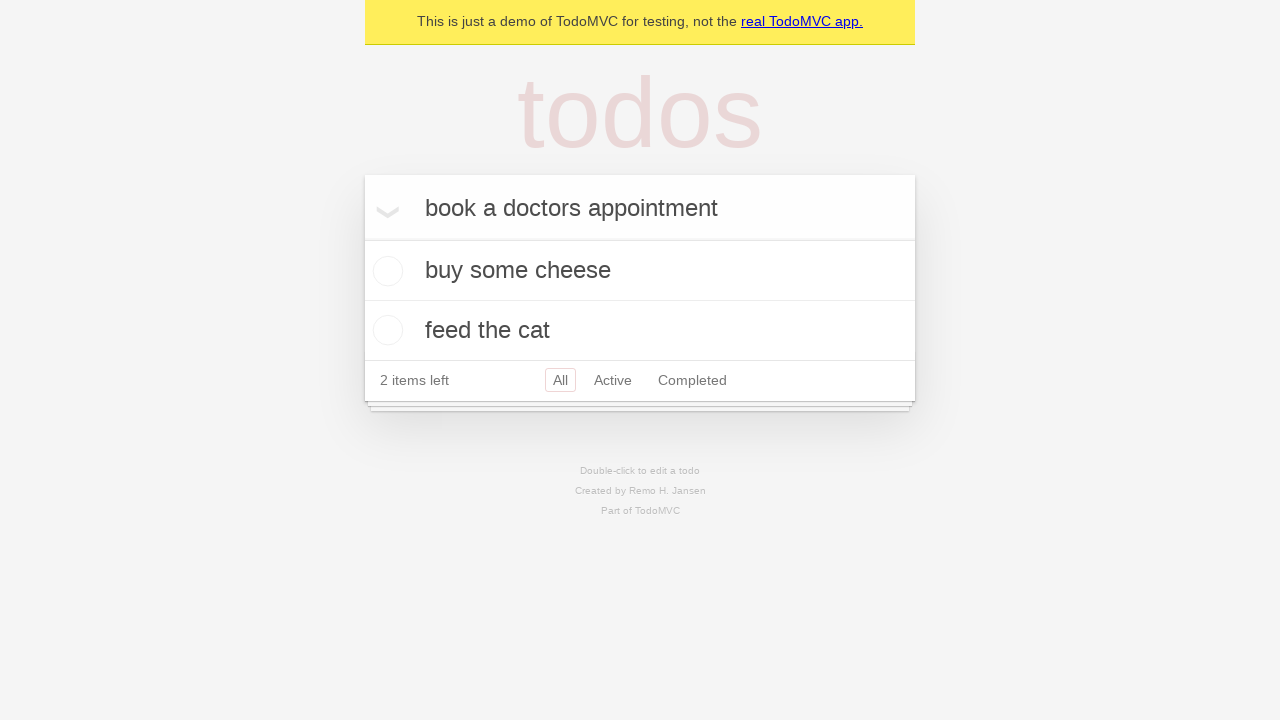

Pressed Enter to add 'book a doctors appointment' to the list on internal:attr=[placeholder="What needs to be done?"i]
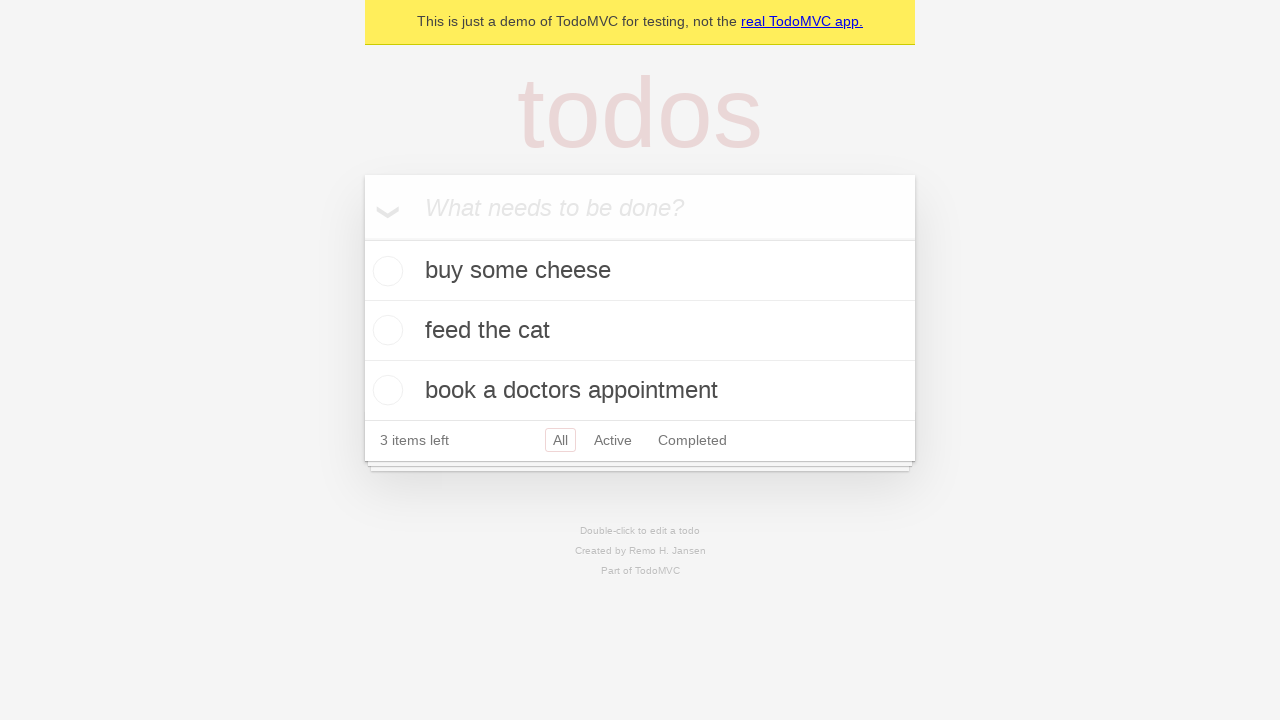

Verified all 3 todo items were added - counter shows '3 items left'
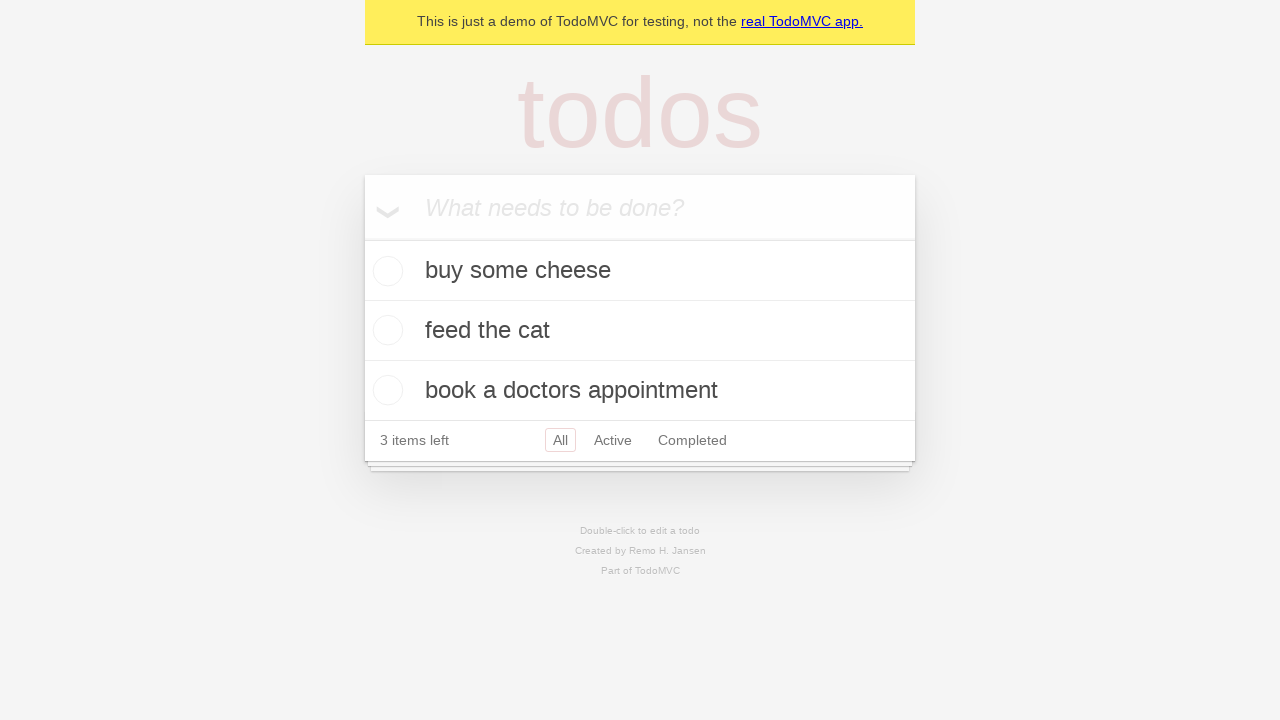

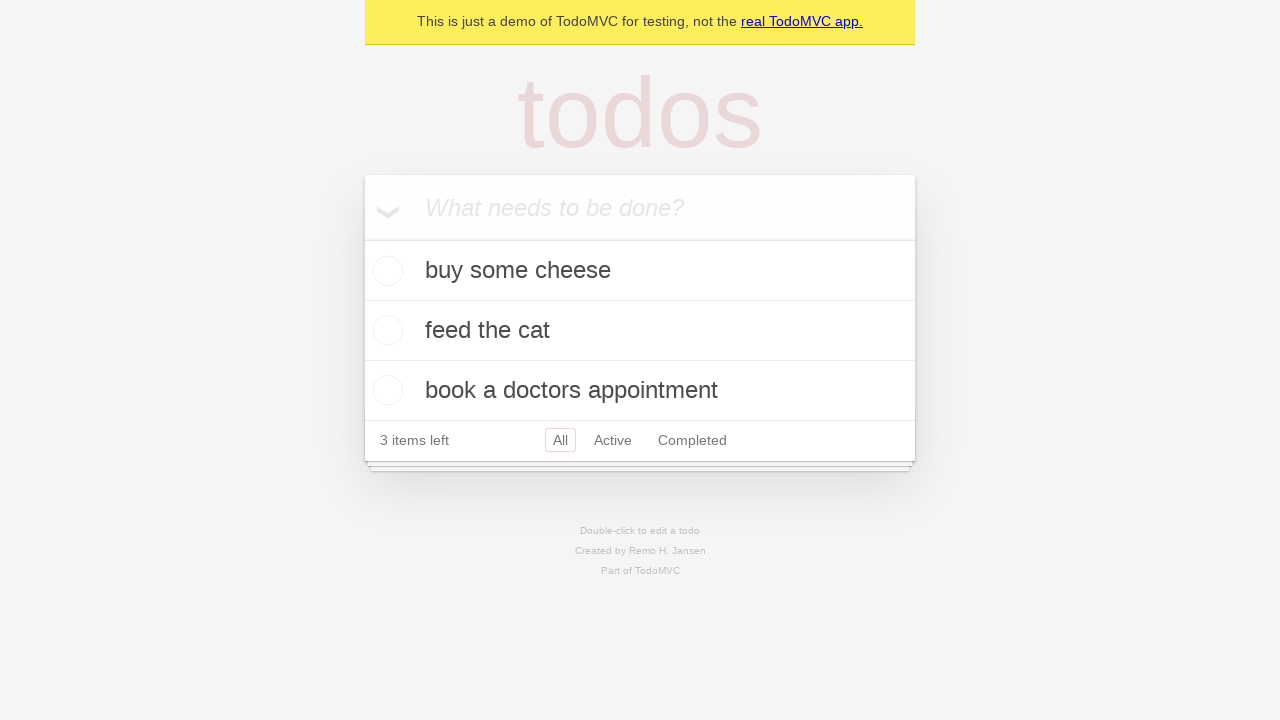